Navigates through links and waits for 'Hello' text to appear using implicit wait strategy

Starting URL: https://teserat.github.io/welcome/

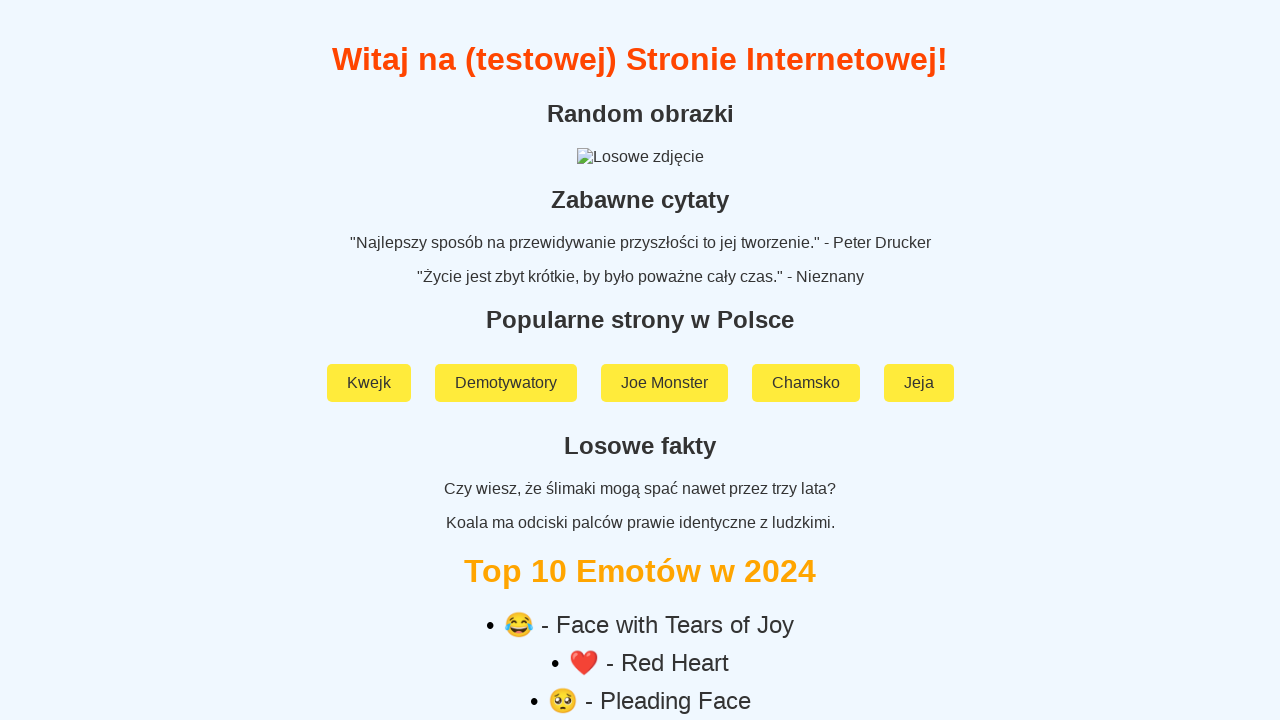

Clicked on 'Rozchodniak' link at (640, 592) on a:text('Rozchodniak')
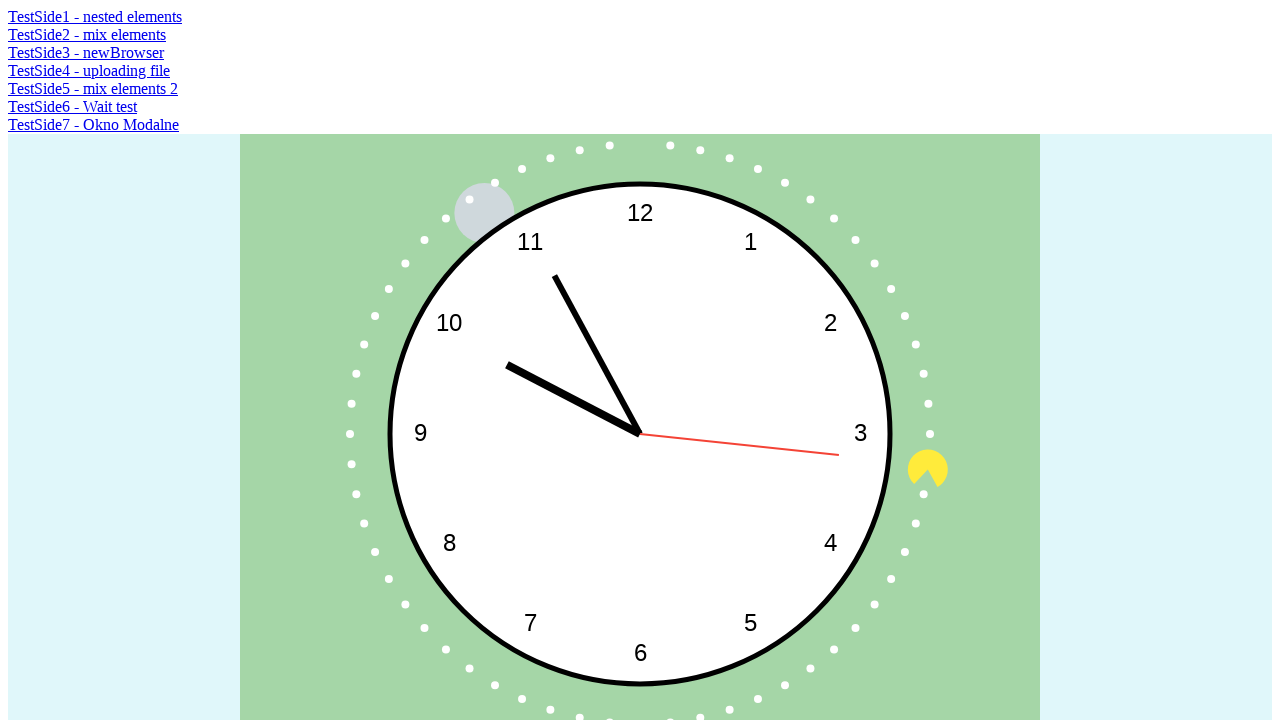

Clicked on 'TestSide6 - Wait test' link at (72, 106) on a:text('TestSide6 - Wait test')
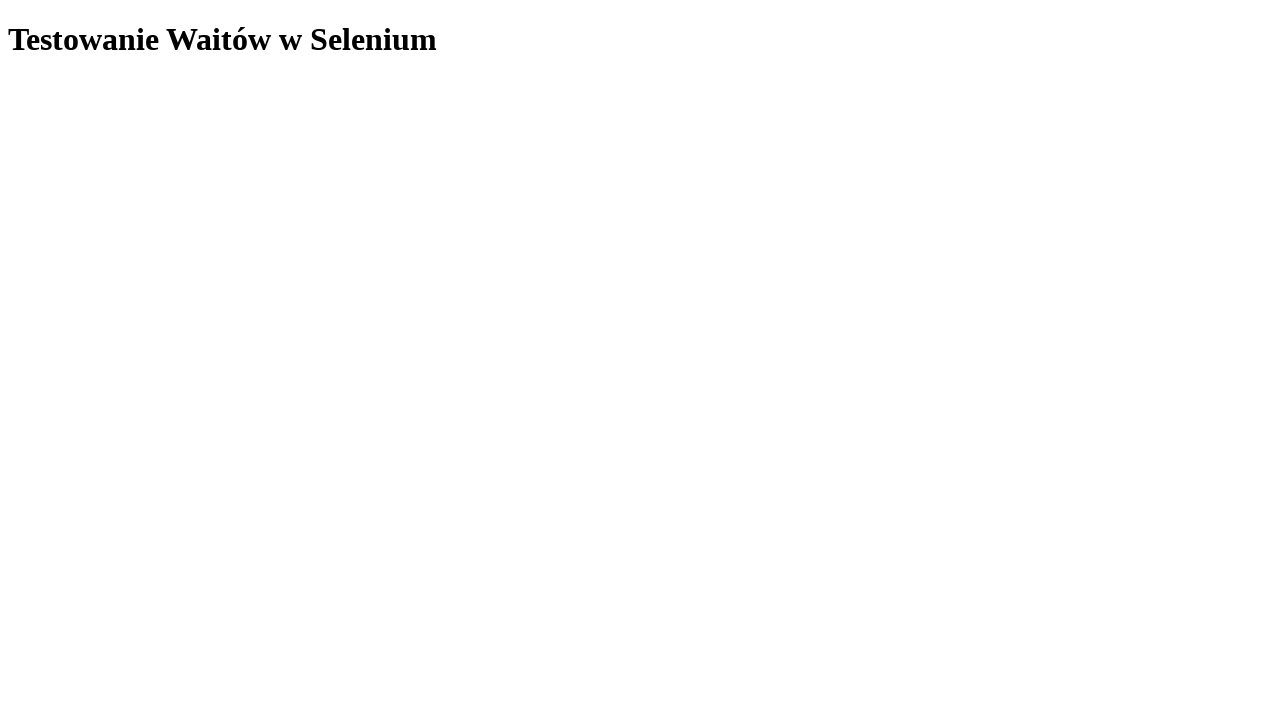

Located 'Hello' element
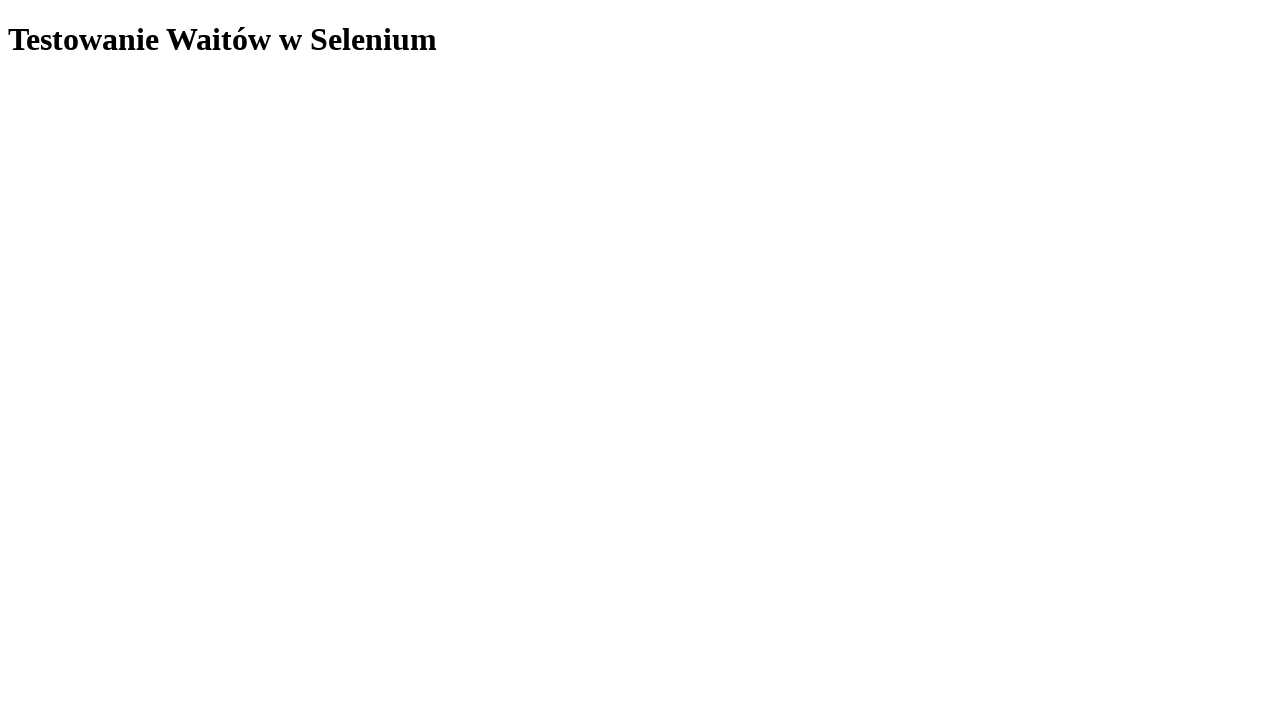

Waited for 'Hello' element to become visible
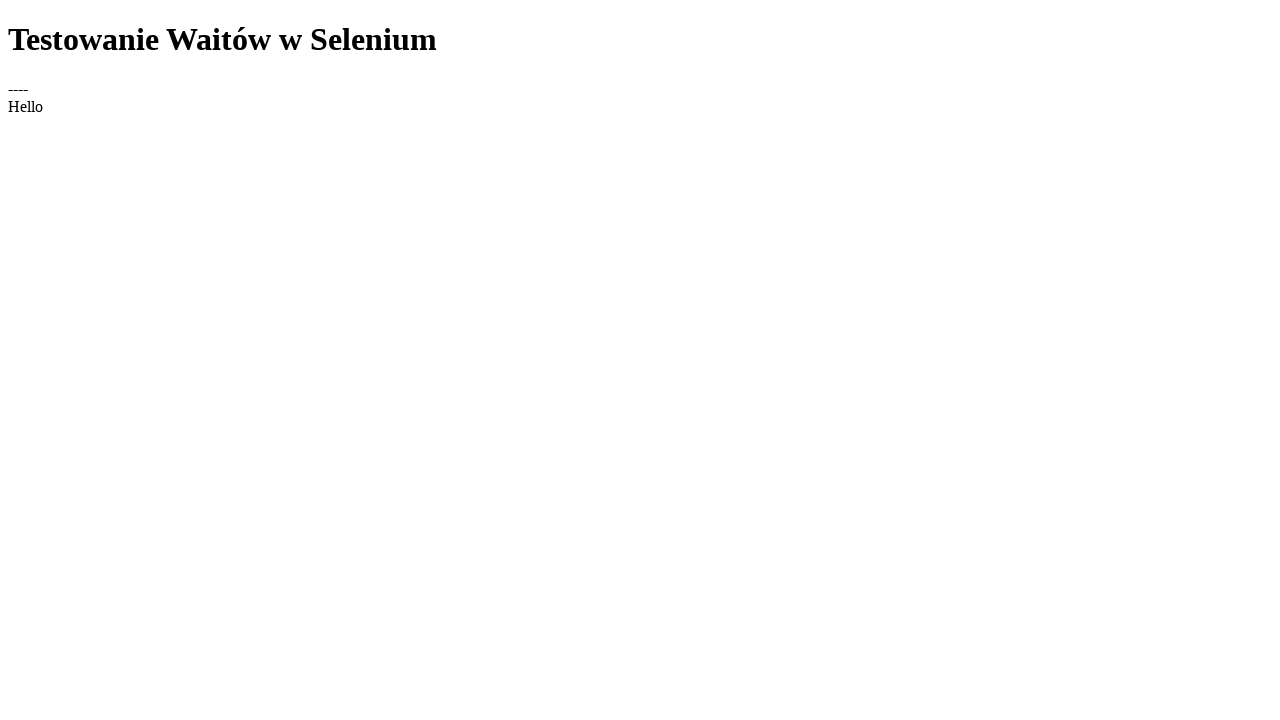

Verified 'Hello' text content matches expected value
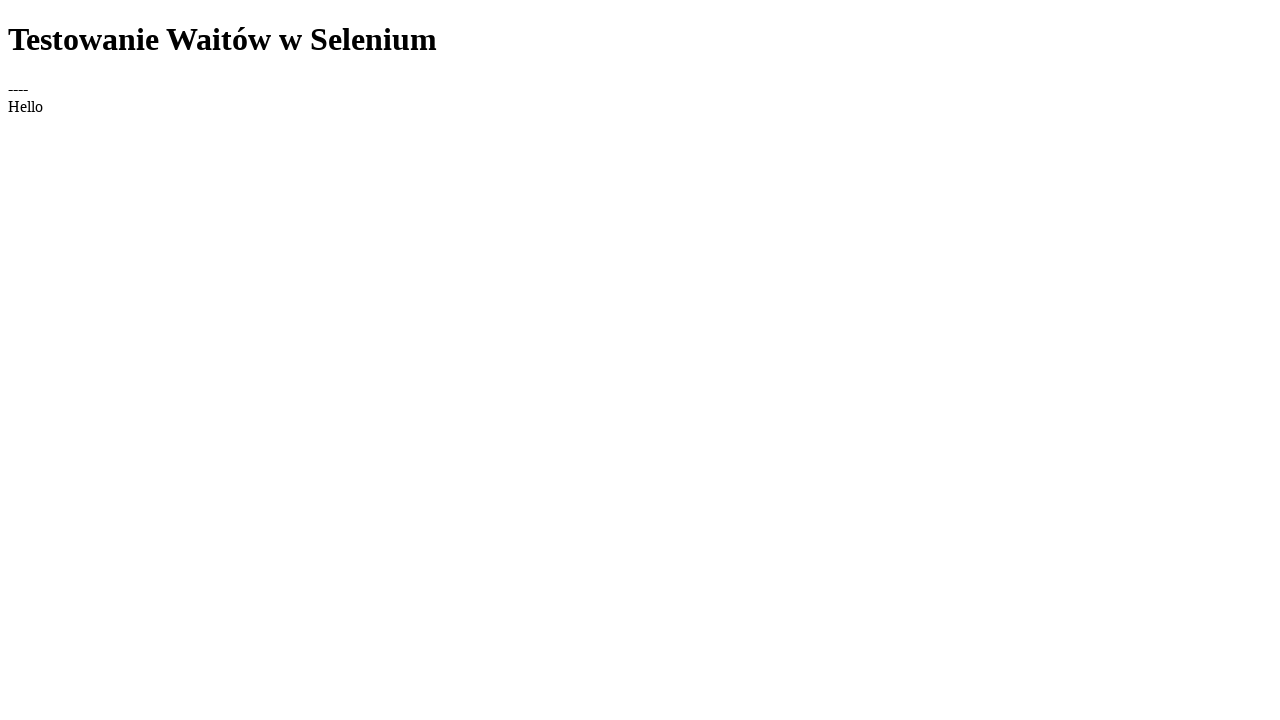

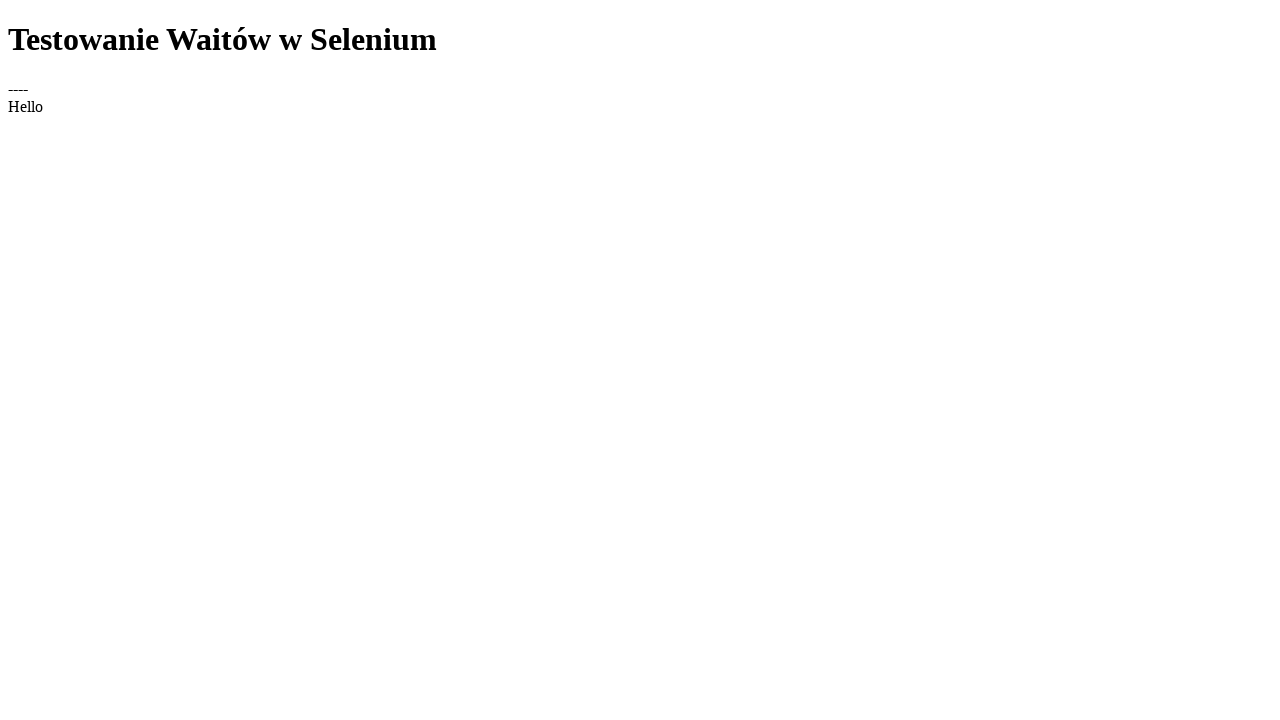